Tests a form that requires calculating the sum of two displayed numbers, selecting that sum from a dropdown menu, and submitting the form

Starting URL: https://suninjuly.github.io/selects1.html

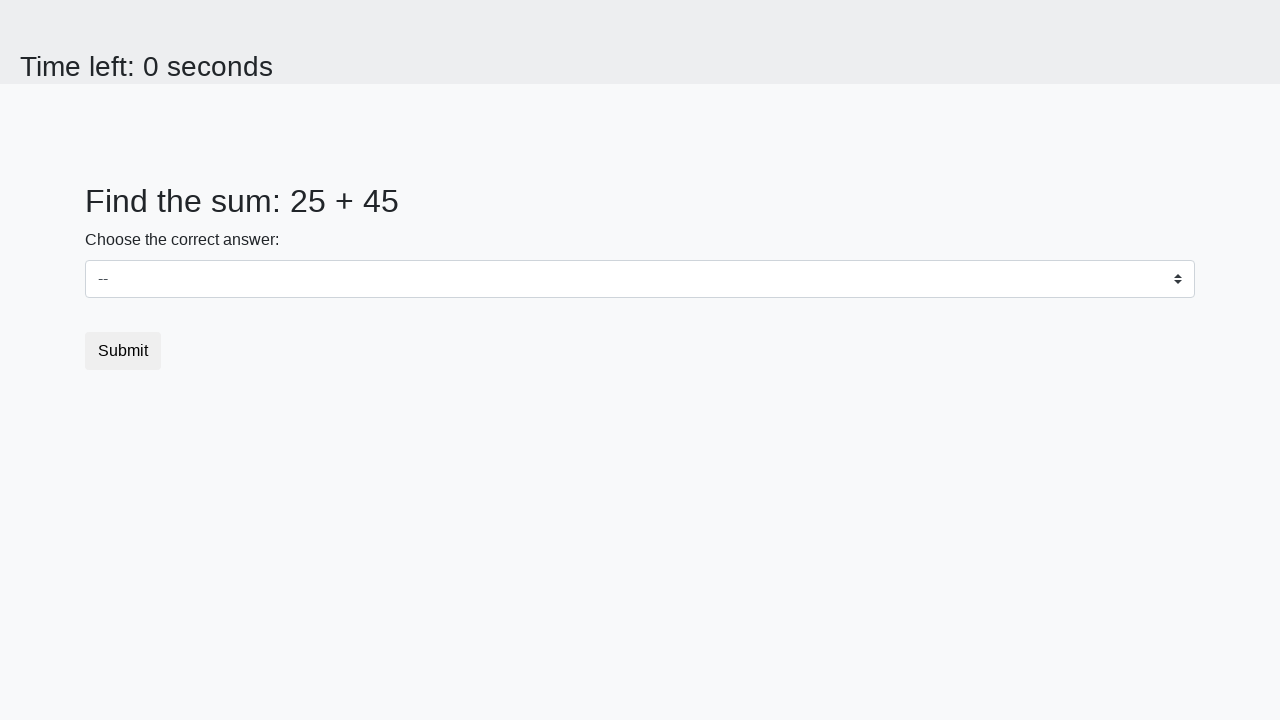

Retrieved first number from span#num1
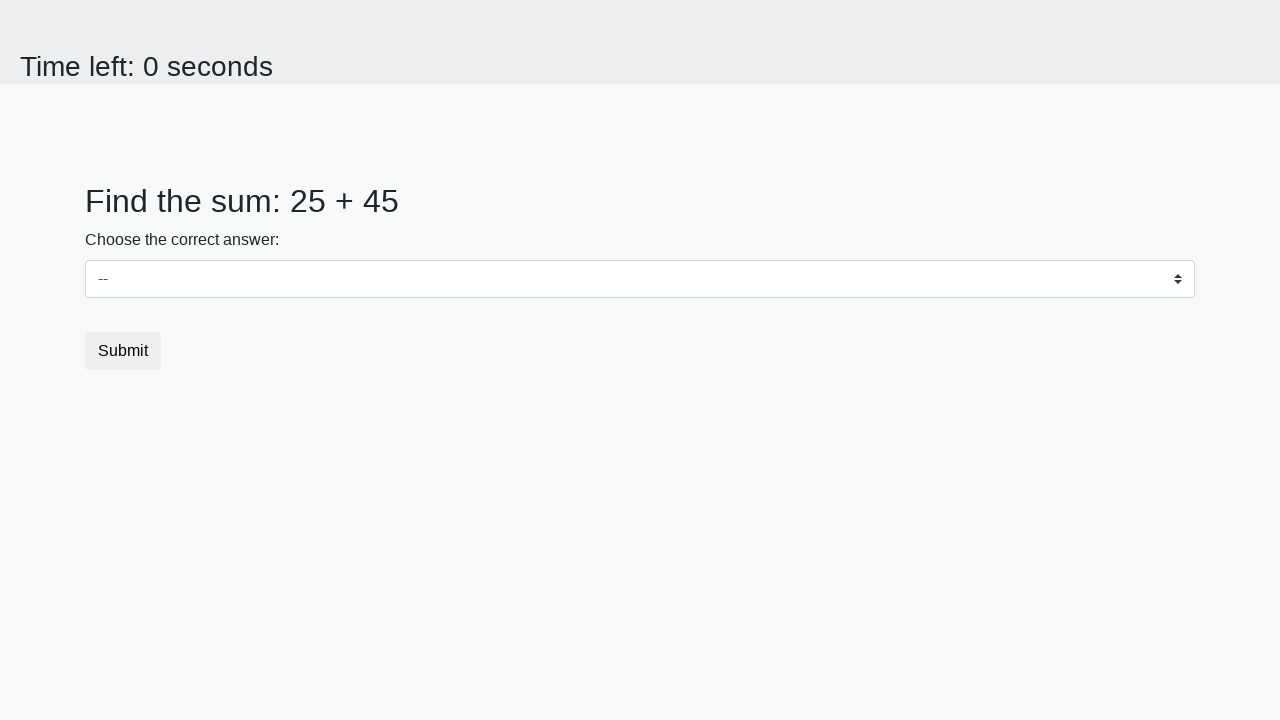

Retrieved second number from span#num2
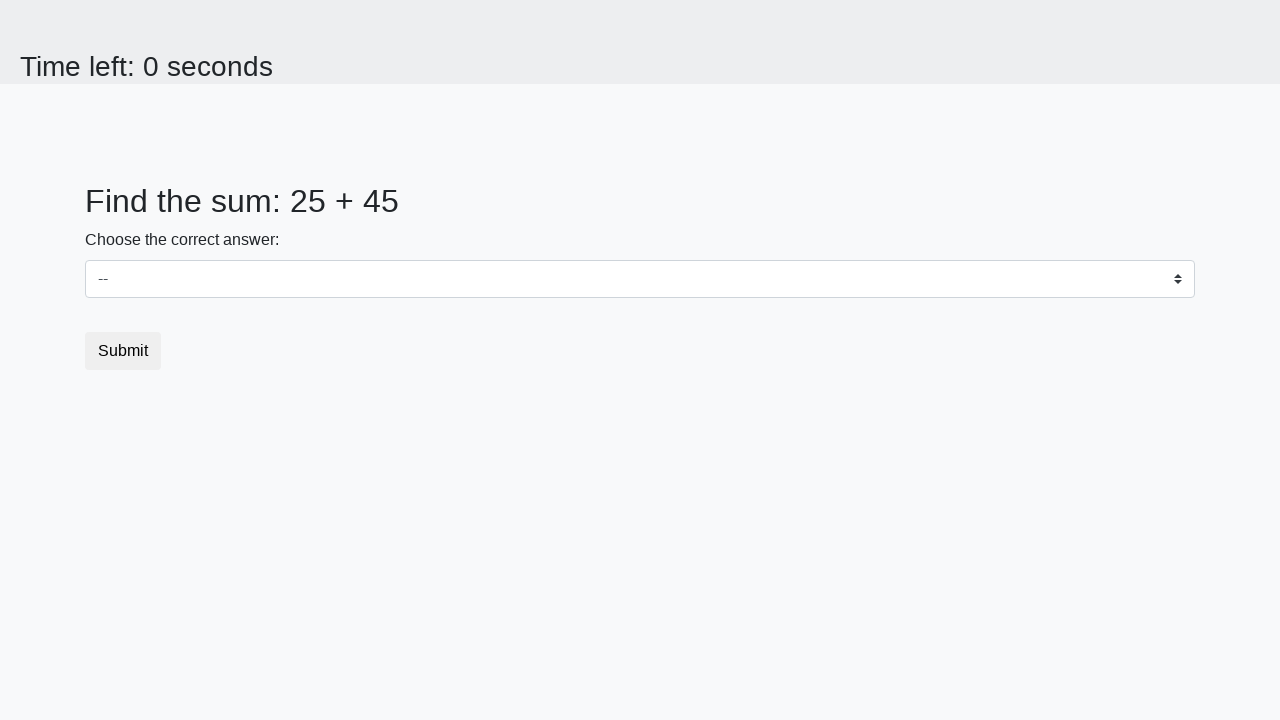

Calculated sum: 25 + 45 = 70
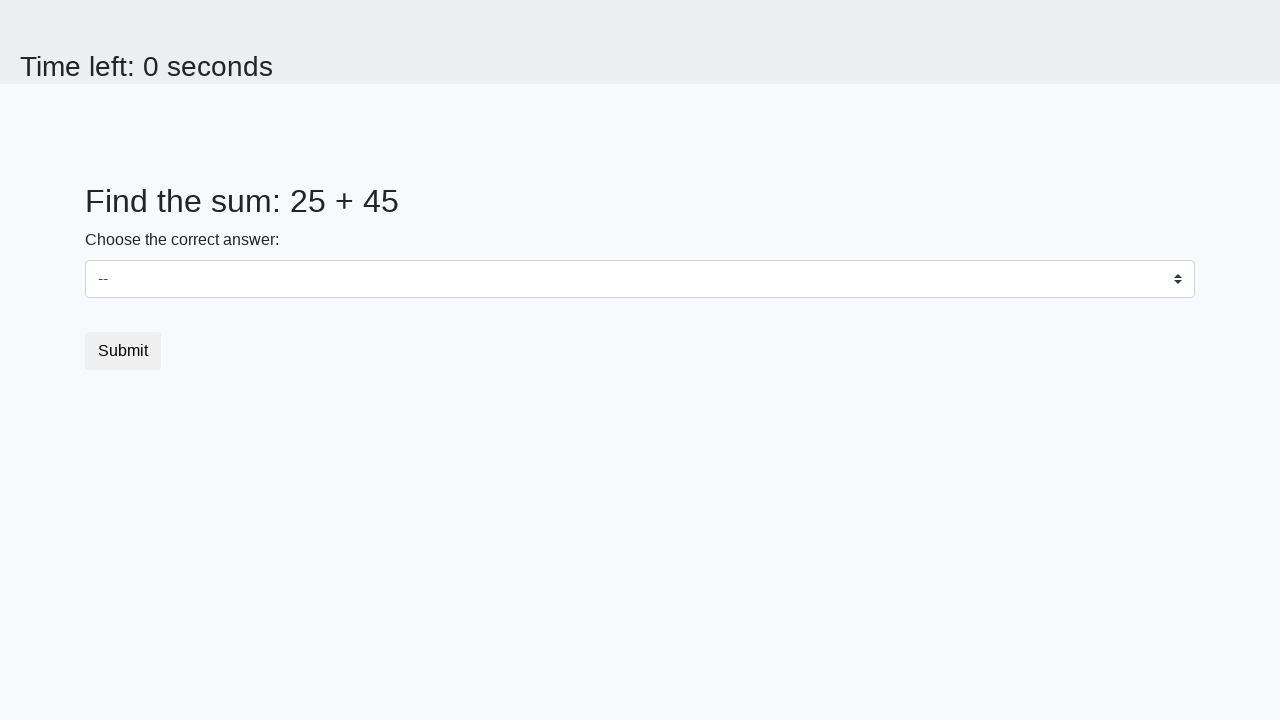

Selected 70 from dropdown menu on select
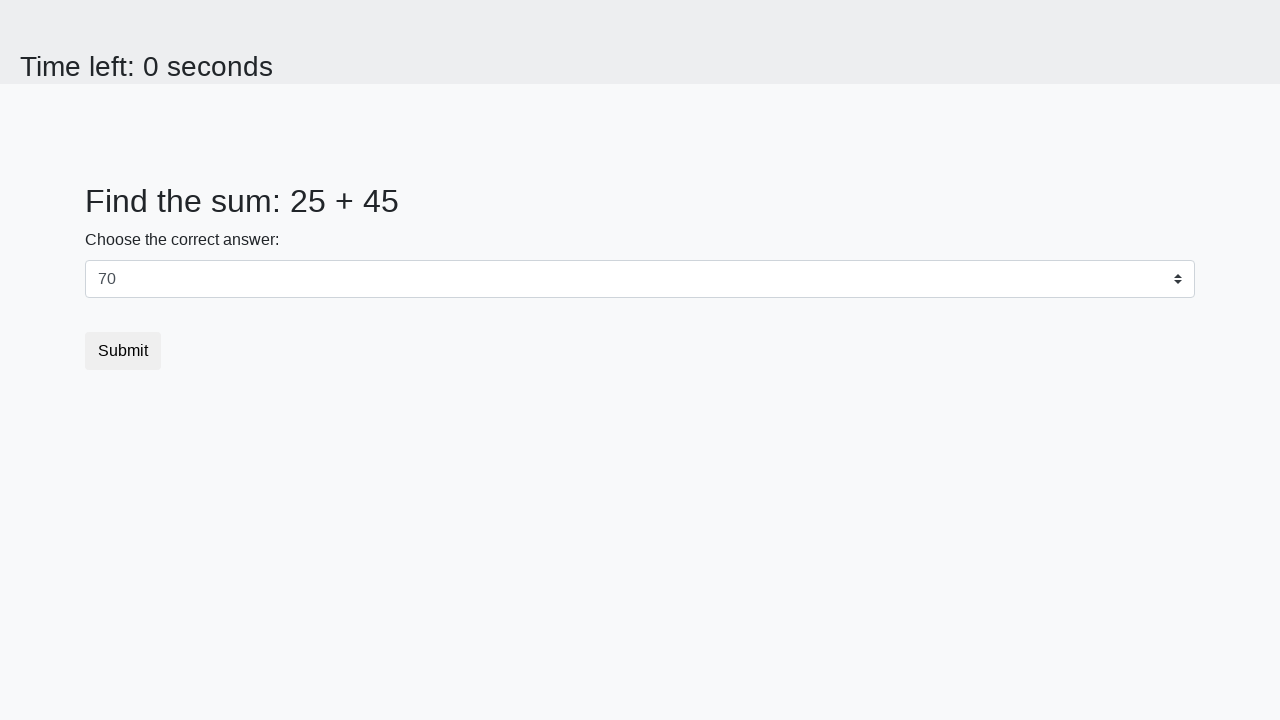

Clicked Submit button at (123, 351) on xpath=//button[@class='btn btn-default']
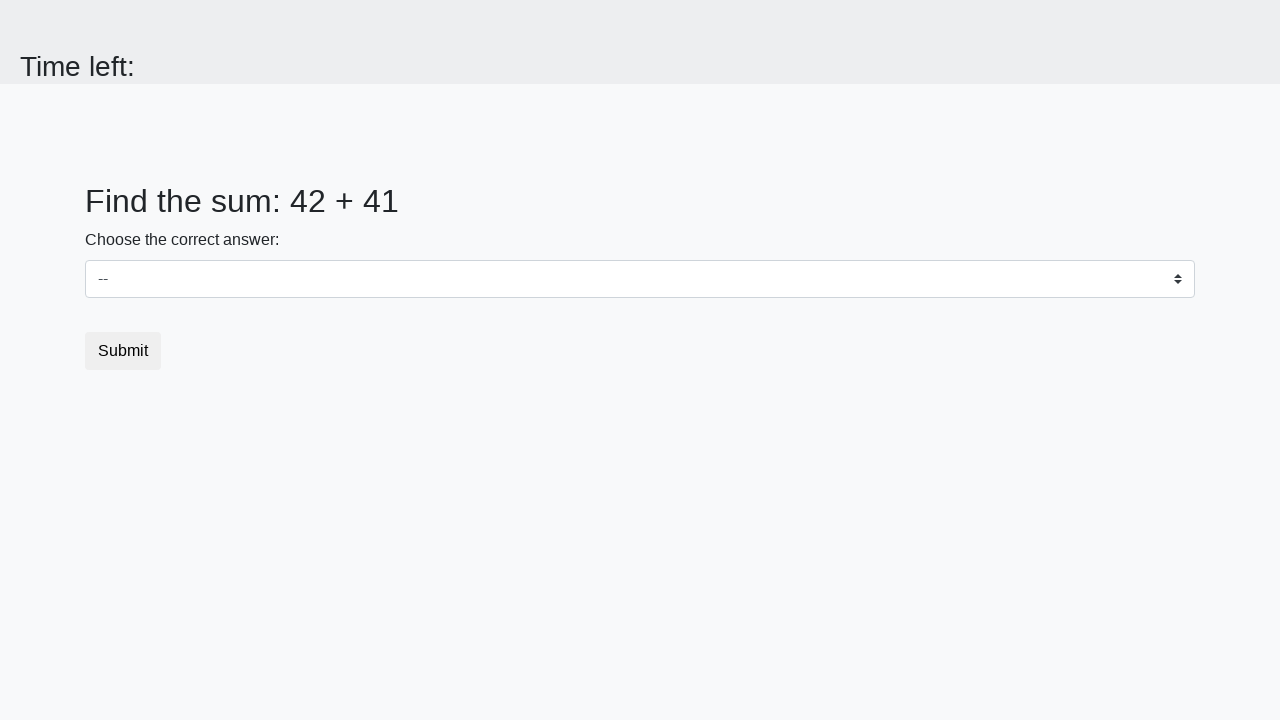

Set up dialog handler to accept alerts
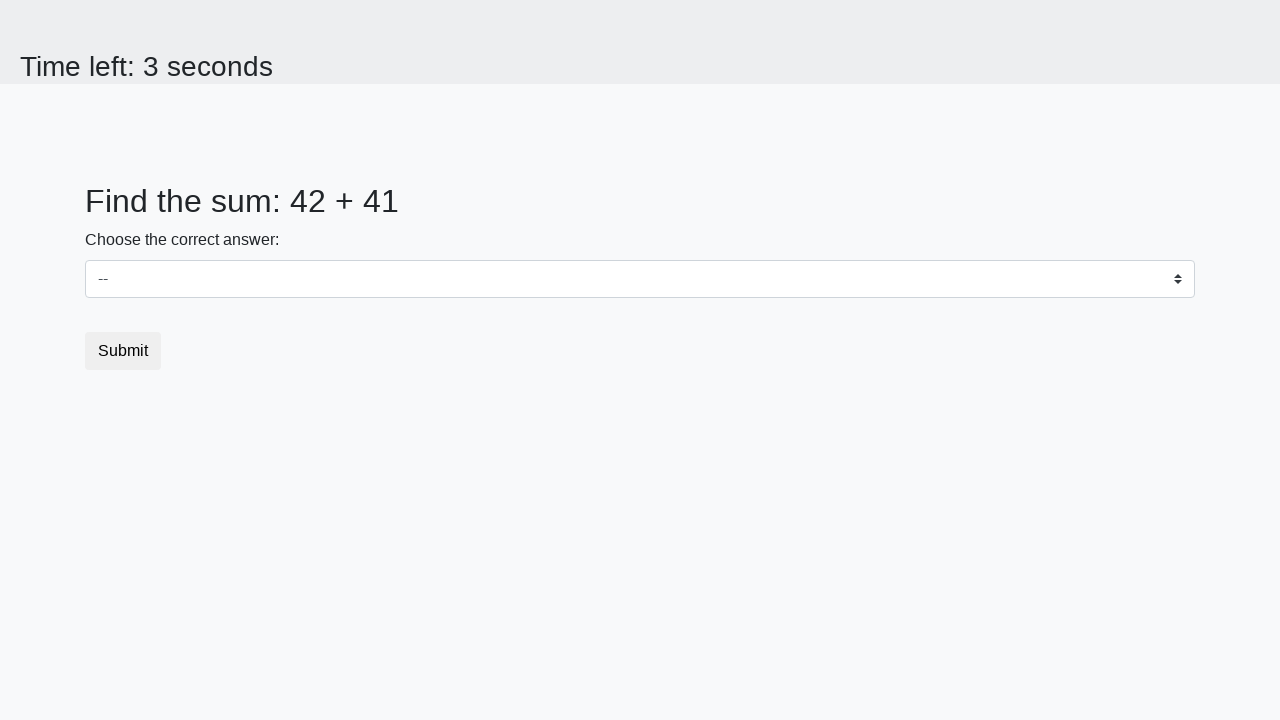

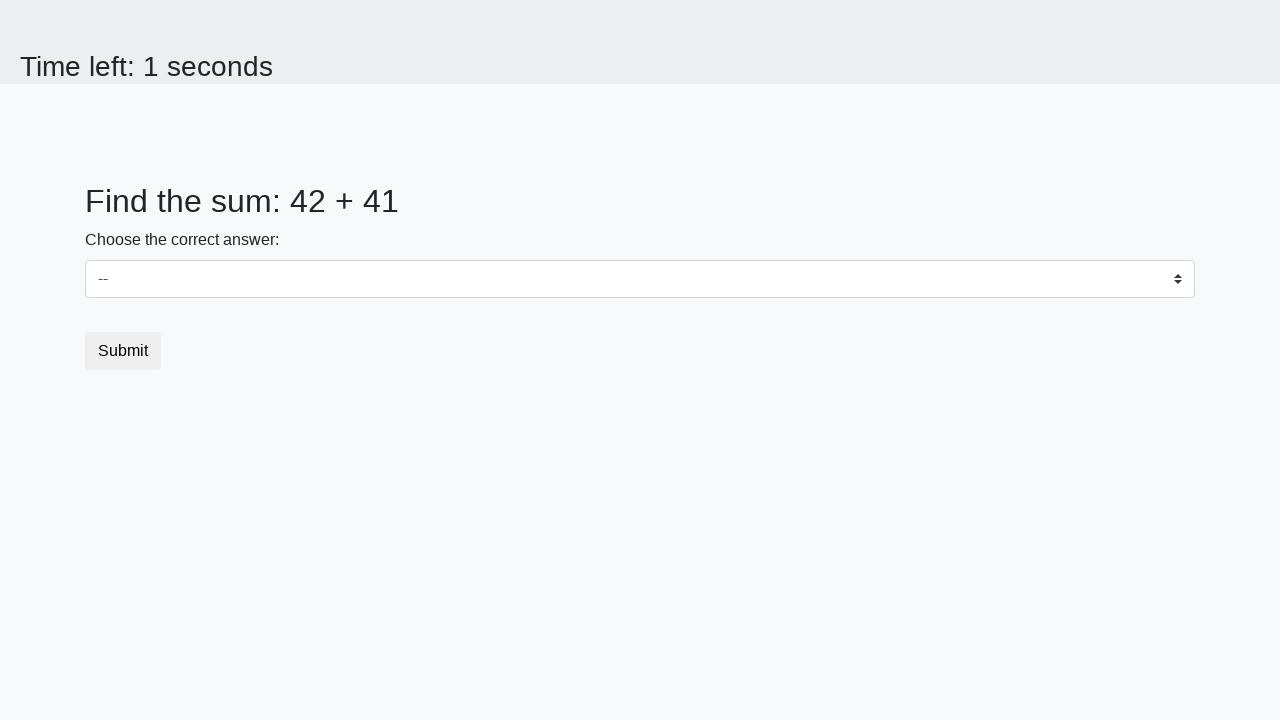